Tests the forgot password page by verifying various elements are displayed correctly (Home button, header text, email label, footer), filling the email input field, clicking the retrieve password button, and navigating back to verify the footer note.

Starting URL: https://practice.cydeo.com/forgot_password

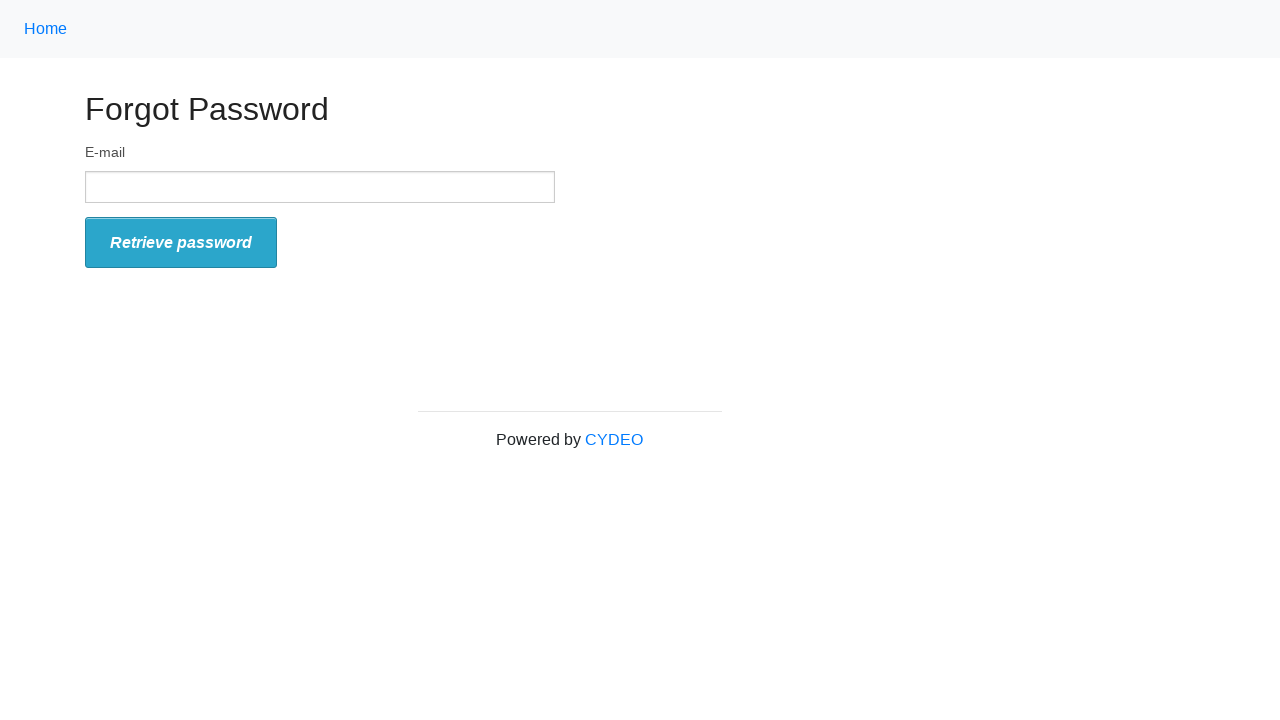

Verified Home button is present with correct text
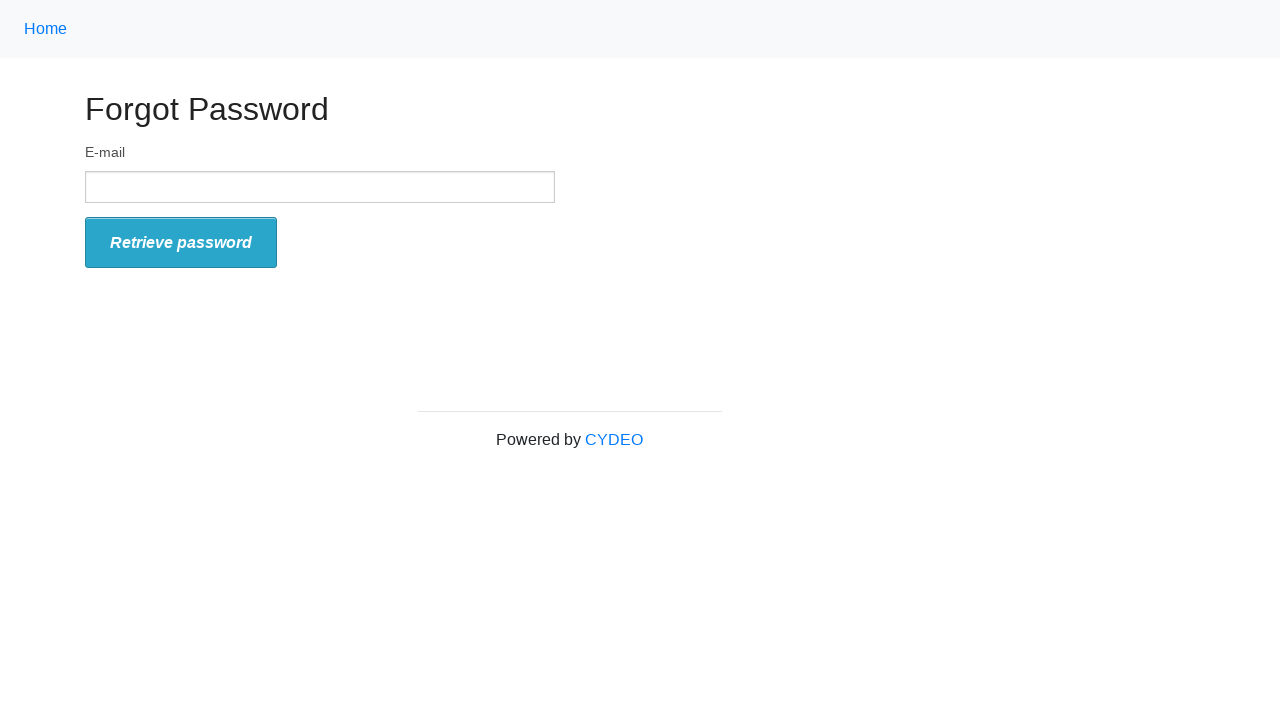

Verified header text is 'Forgot Password'
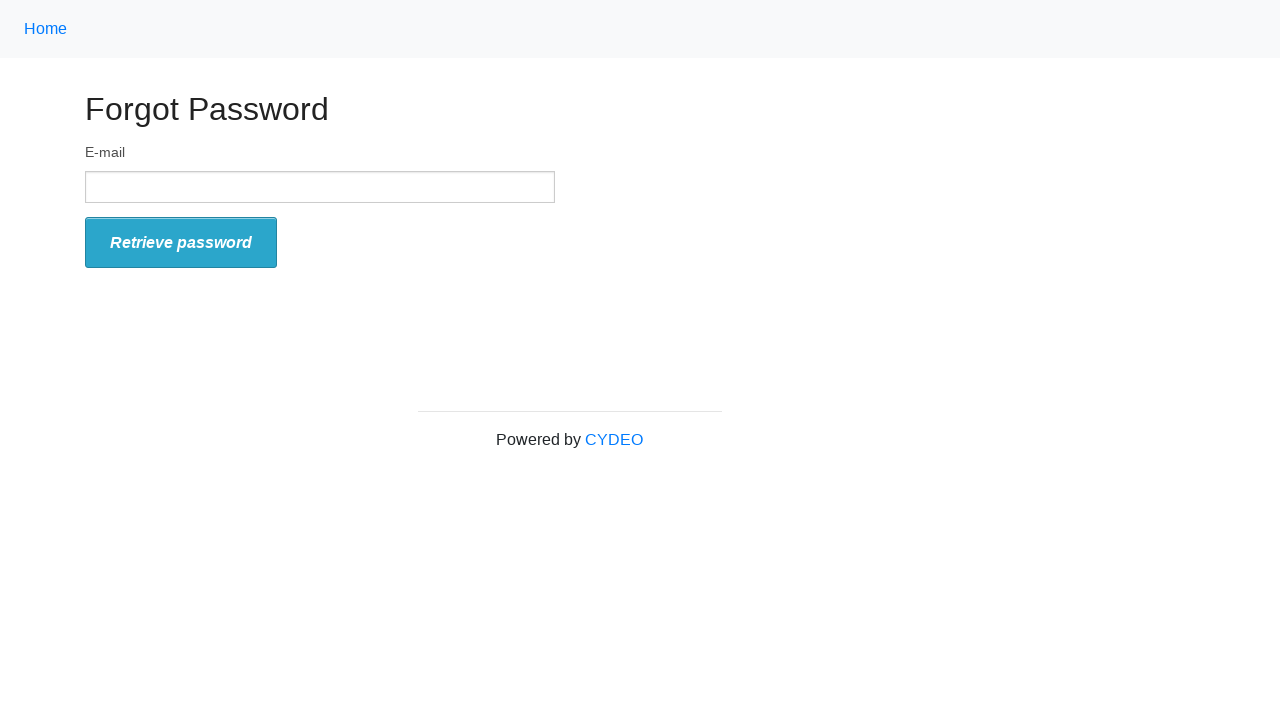

Verified email label text is 'E-mail'
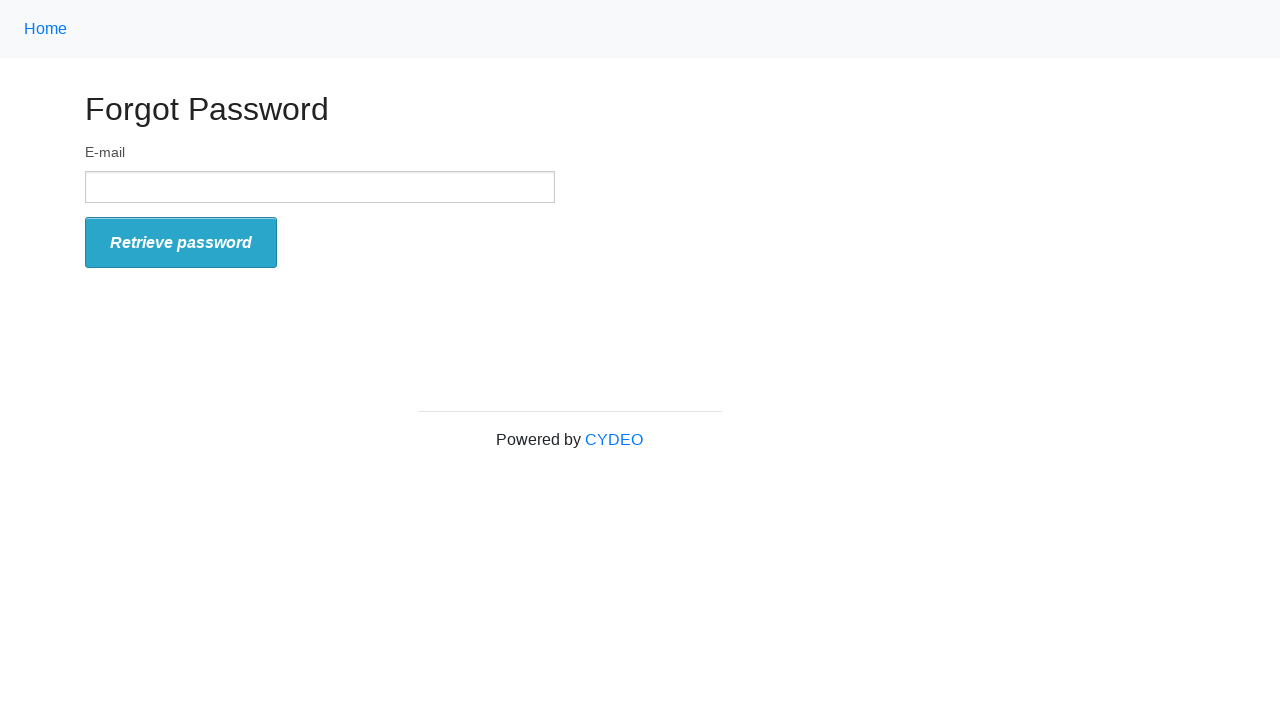

Filled email input field with 'admin@cydeo.com' on input[name='email']
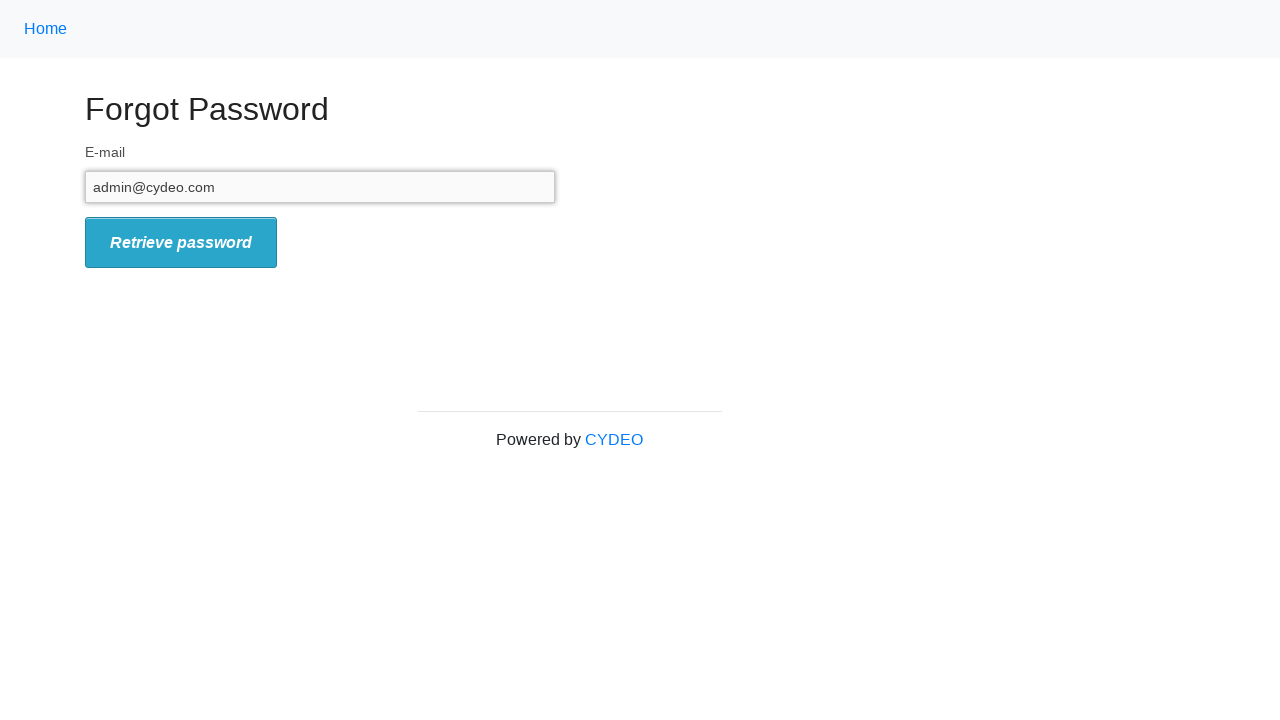

Clicked retrieve password button at (181, 243) on button#form_submit
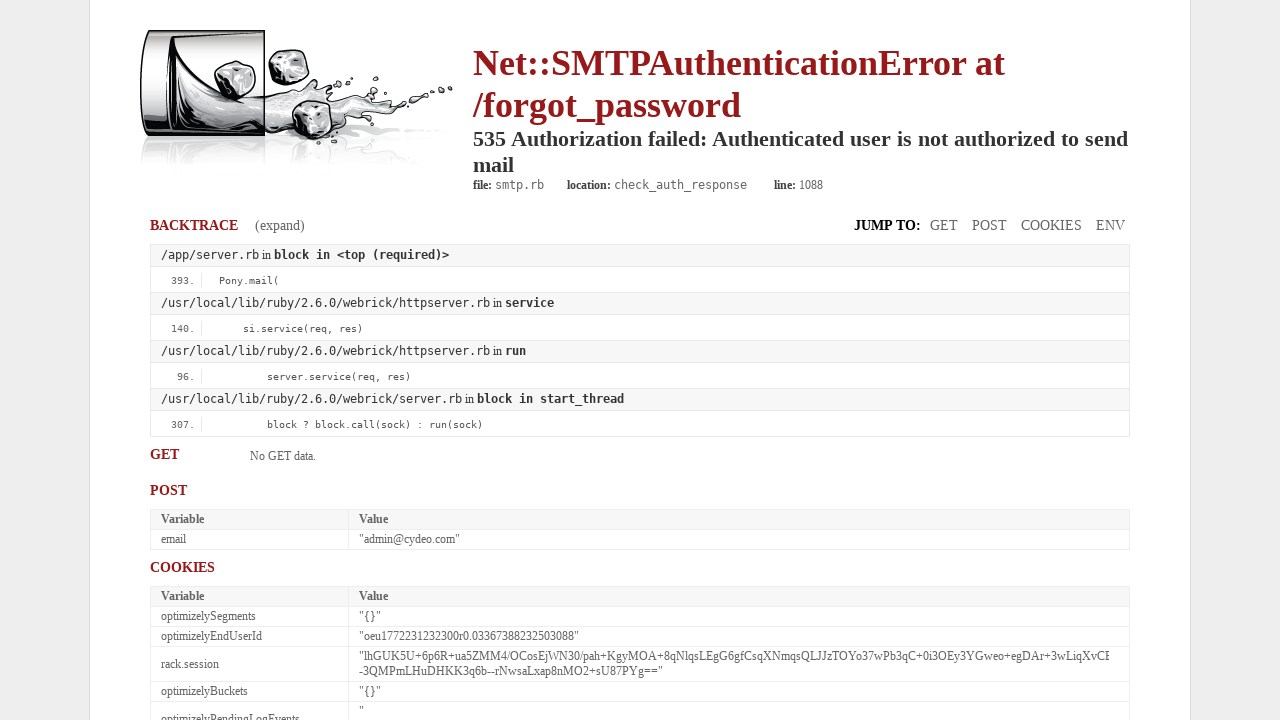

Waited for page to reach networkidle state
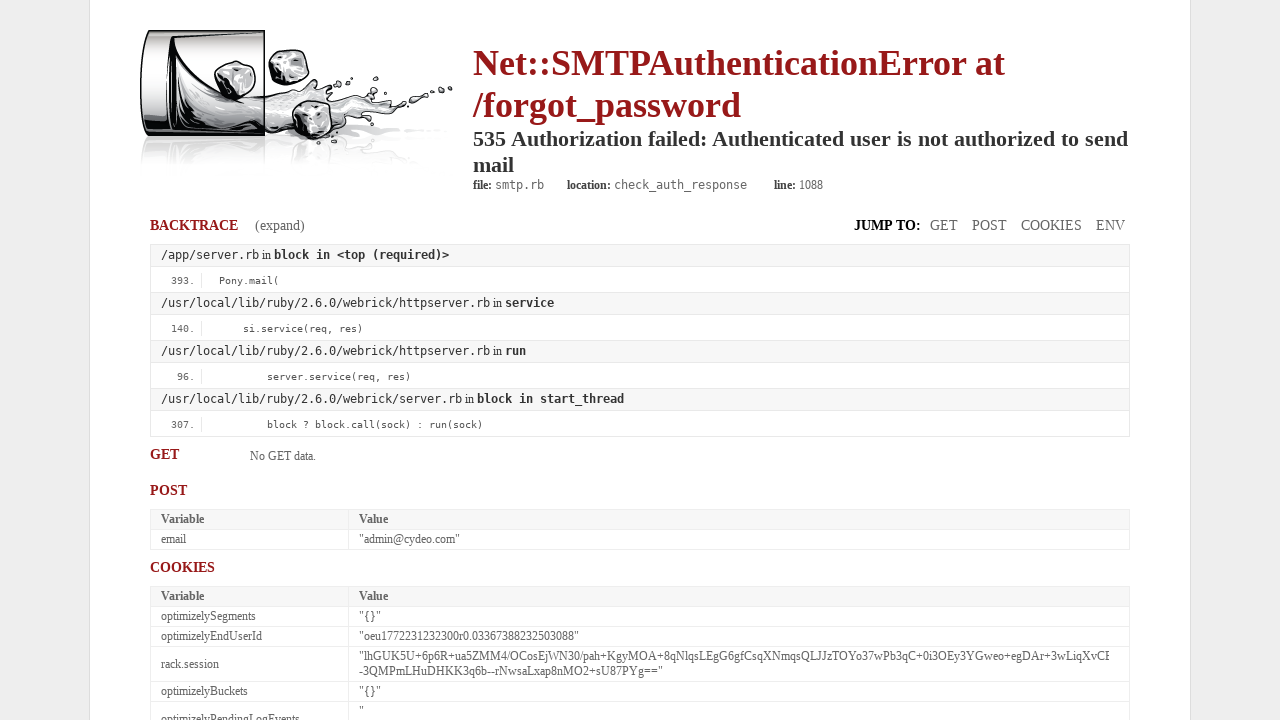

Navigated back to forgot password page
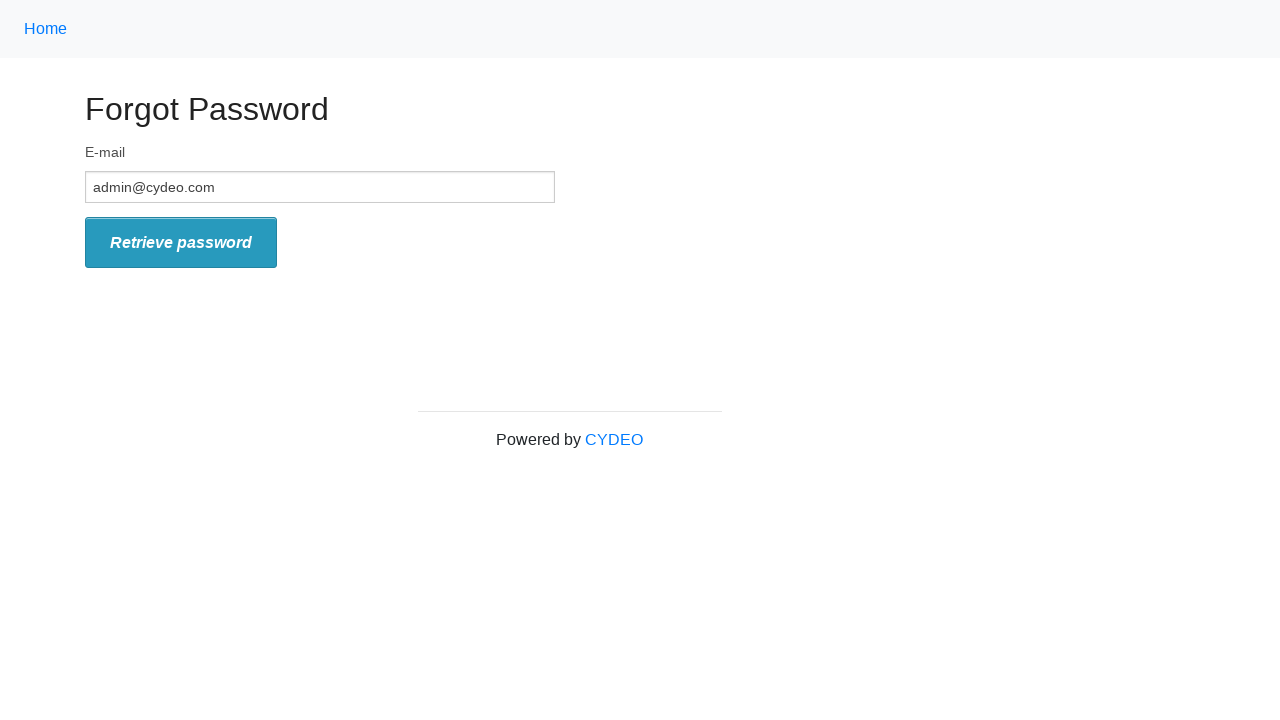

Verified footer note element is present
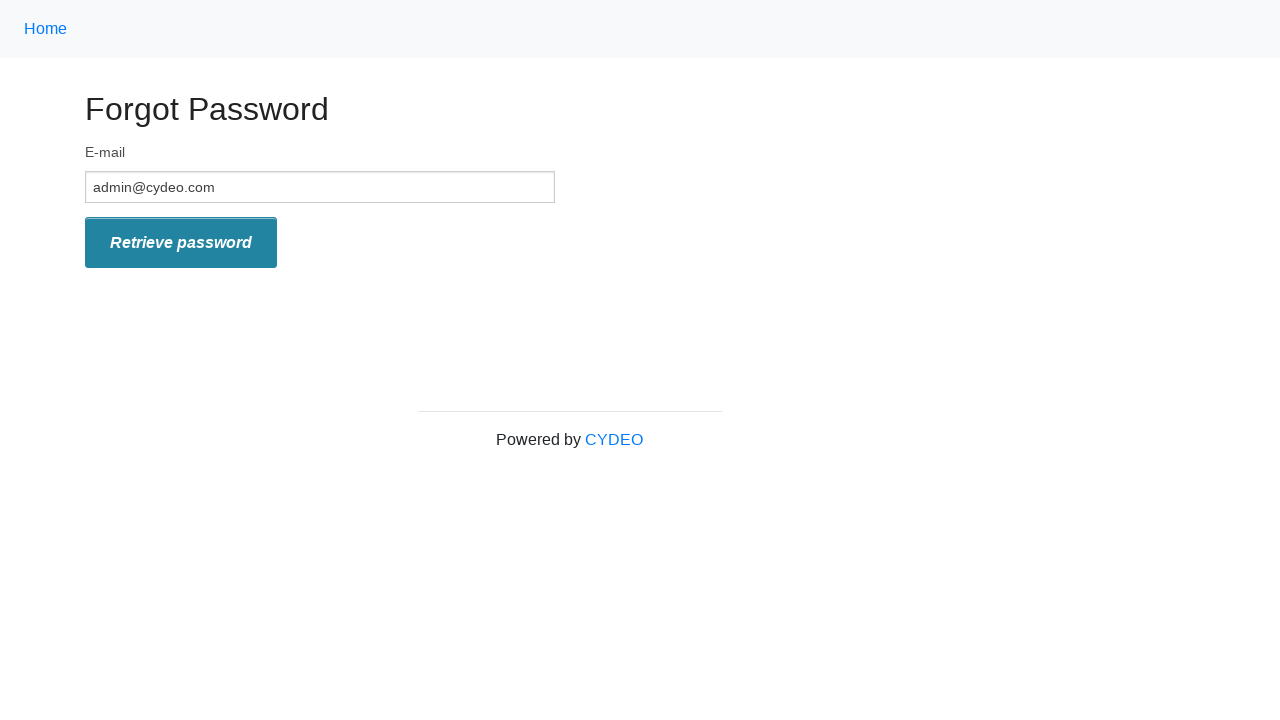

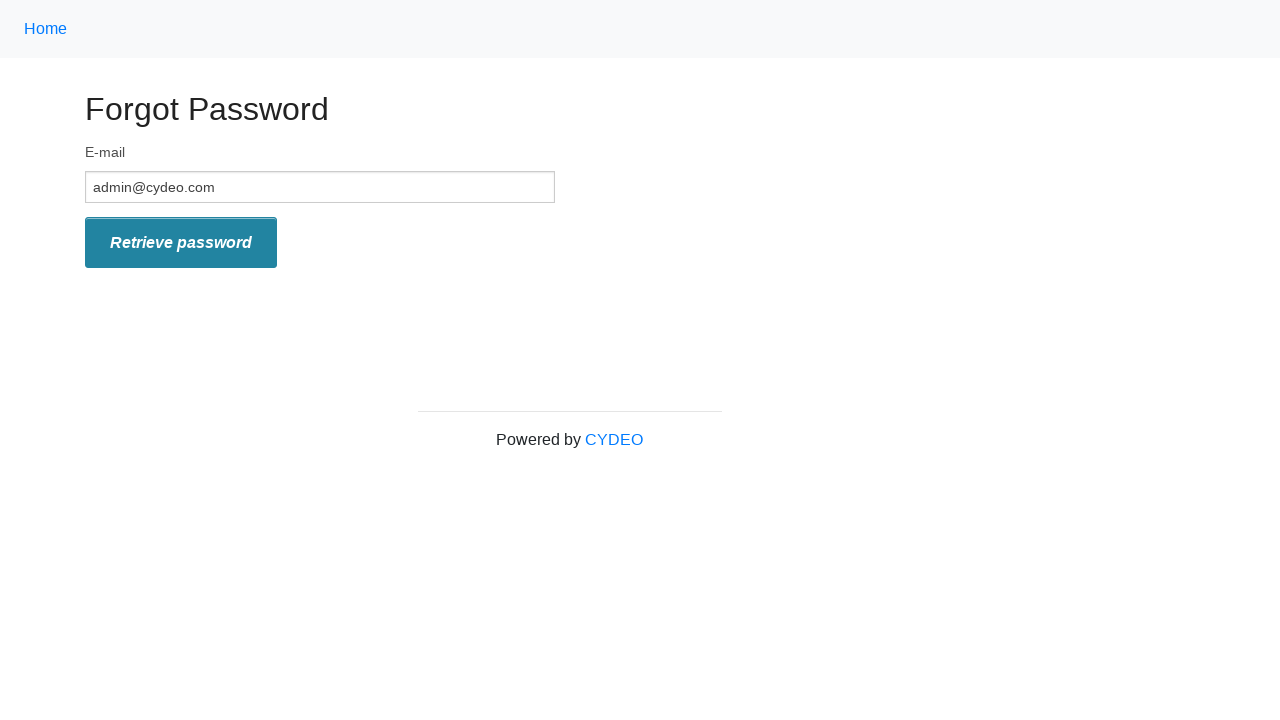